Fills out a practice form with personal information including name, email, gender, mobile number, subjects, and hobbies, then submits the form

Starting URL: https://demoqa.com/automation-practice-form

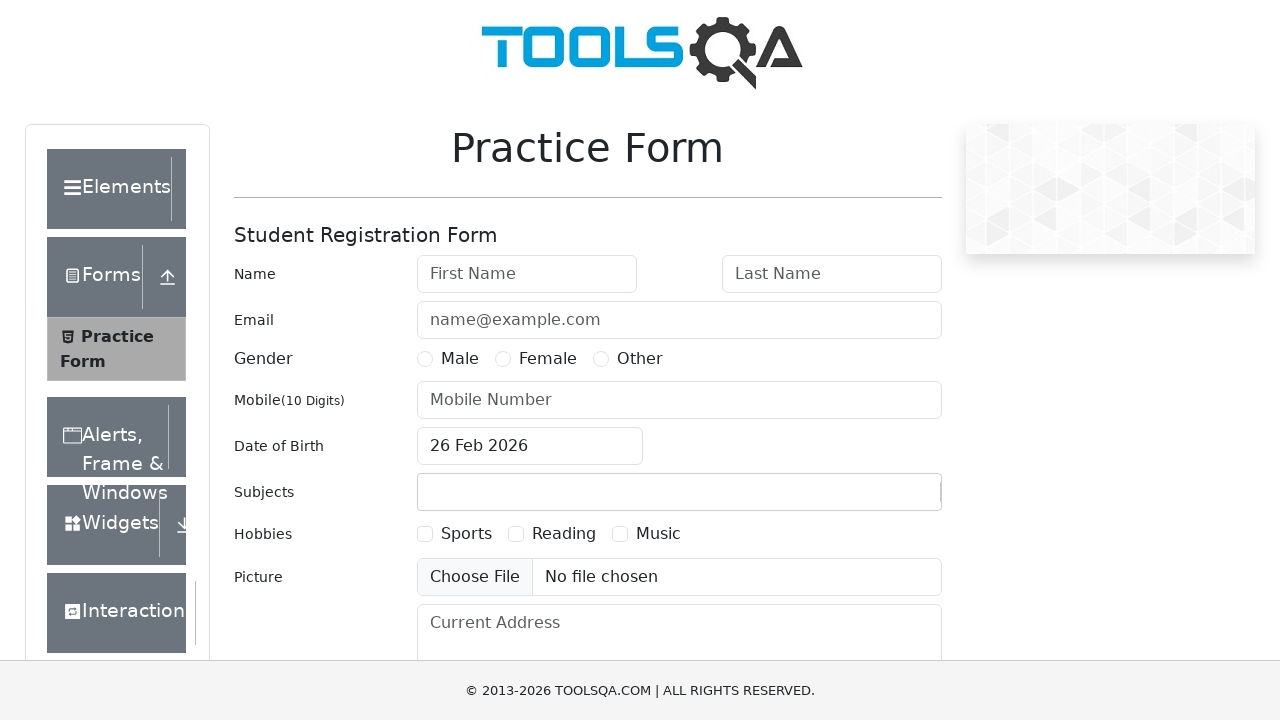

Filled first name field with 'Jessica' on //input[contains(@placeholder, 'First')]
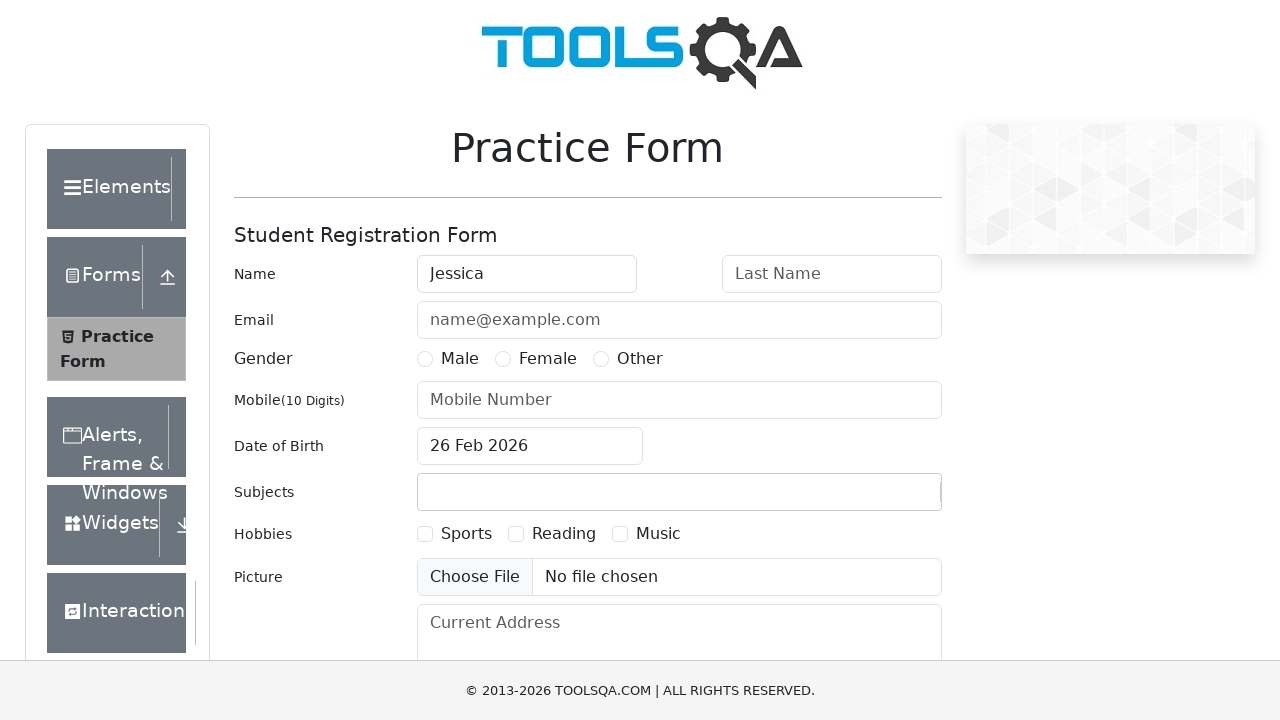

Filled last name field with 'Connor' on //input[contains(@placeholder, 'Last')]
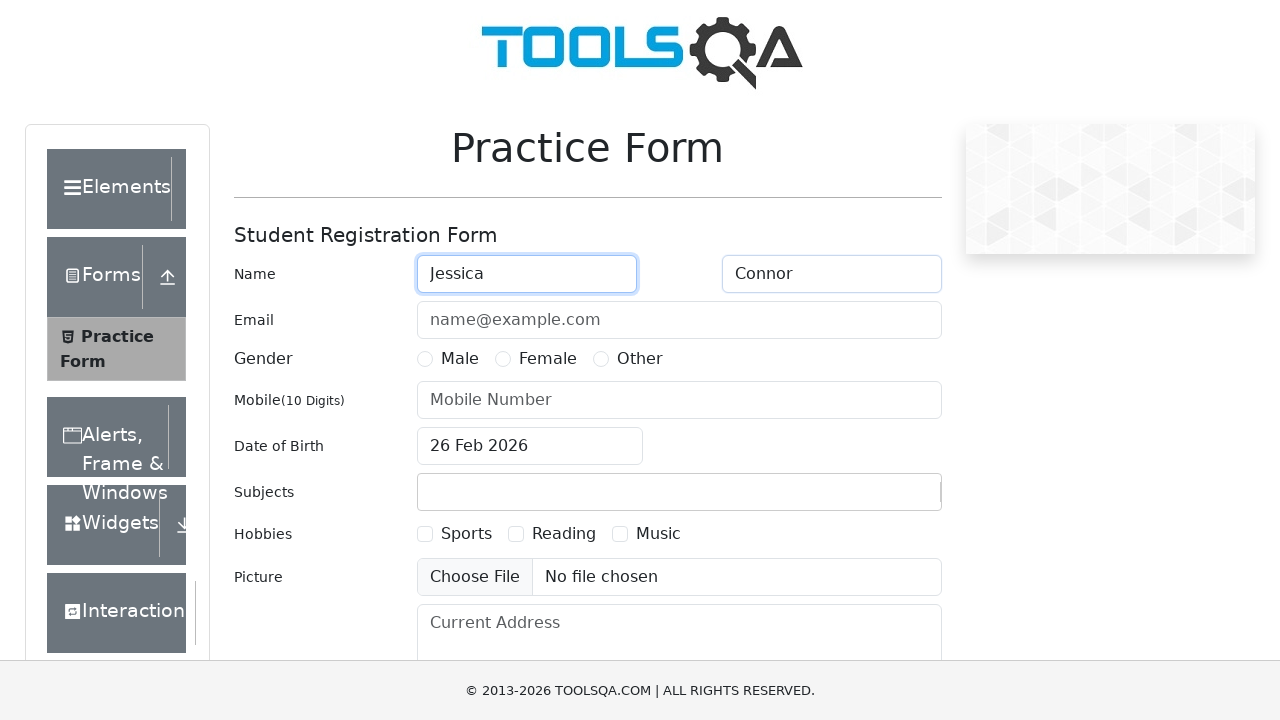

Filled email field with 'jessica@gmail.com' on //input[contains(@id, 'Email')]
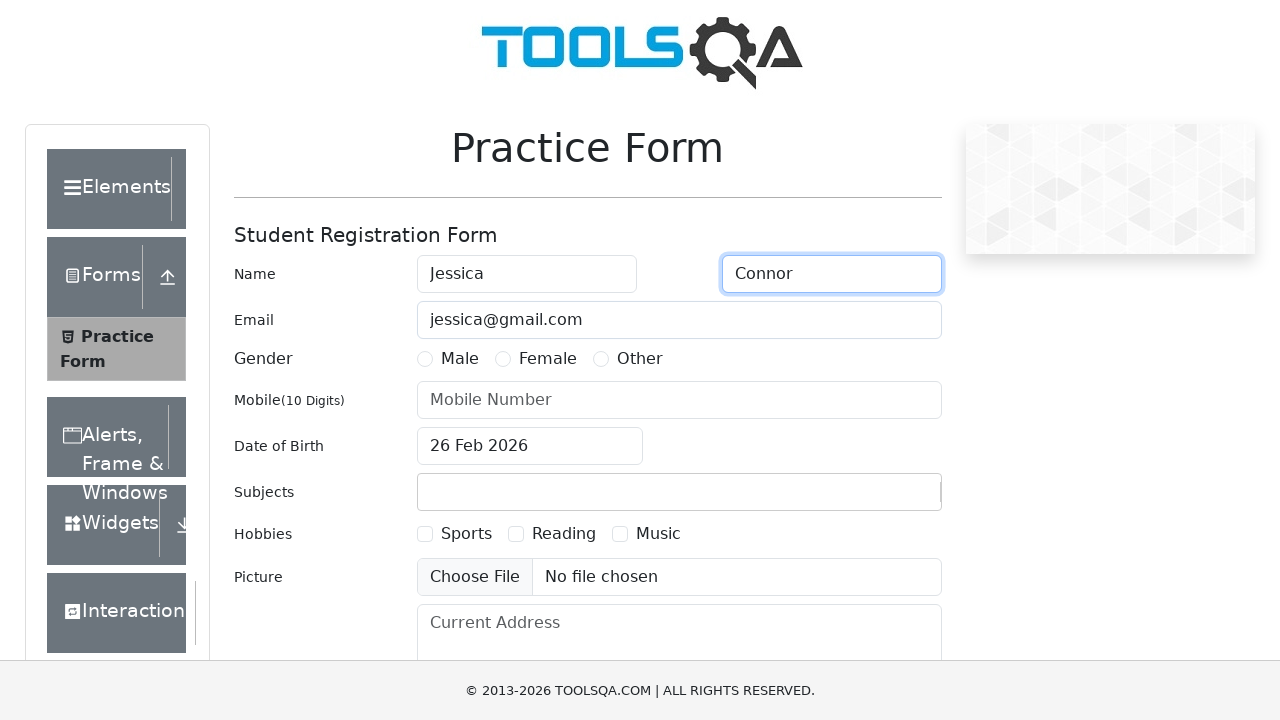

Selected female gender radio button at (548, 359) on xpath=//label[contains(@for, 'gender-radio-2')]
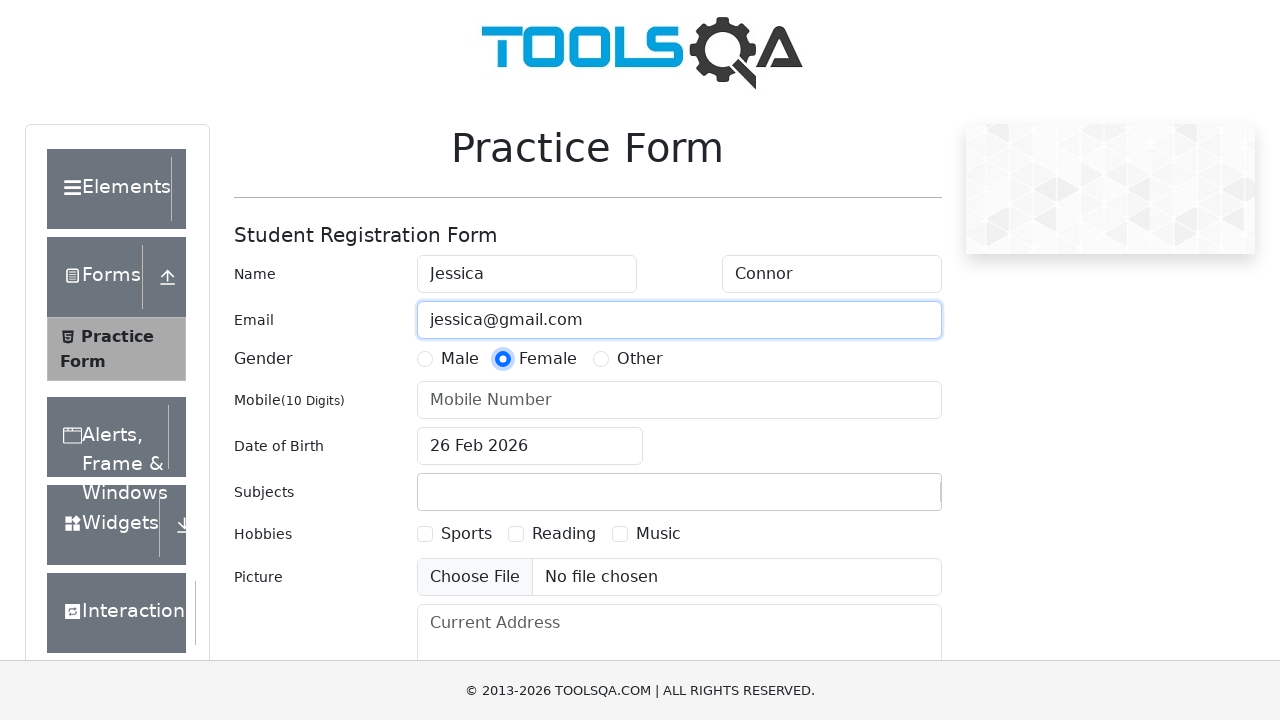

Filled mobile number field with '3127185000' on //input[starts-with(@placeholder, 'Mobile')]
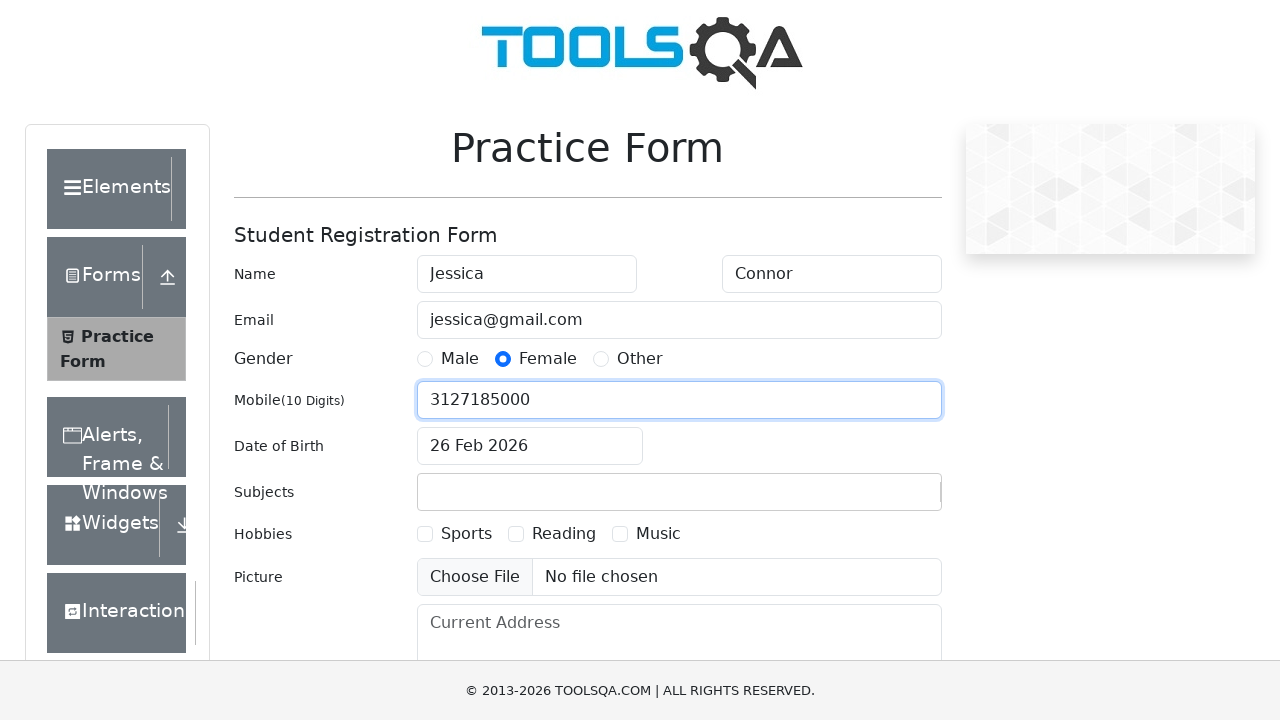

Filled subjects field with 'C' on //input[starts-with(@id, 'subjects')]
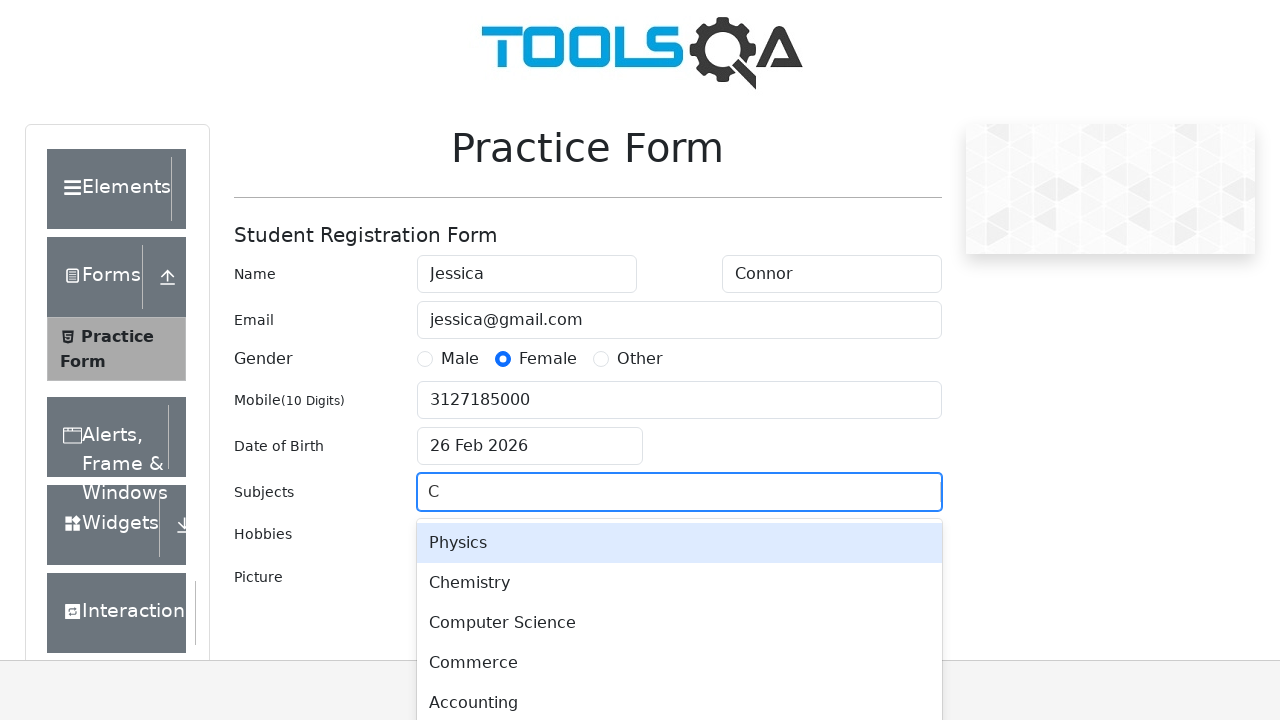

Selected Computer Science from subjects dropdown at (679, 623) on xpath=//div[normalize-space(text())='Computer Science']
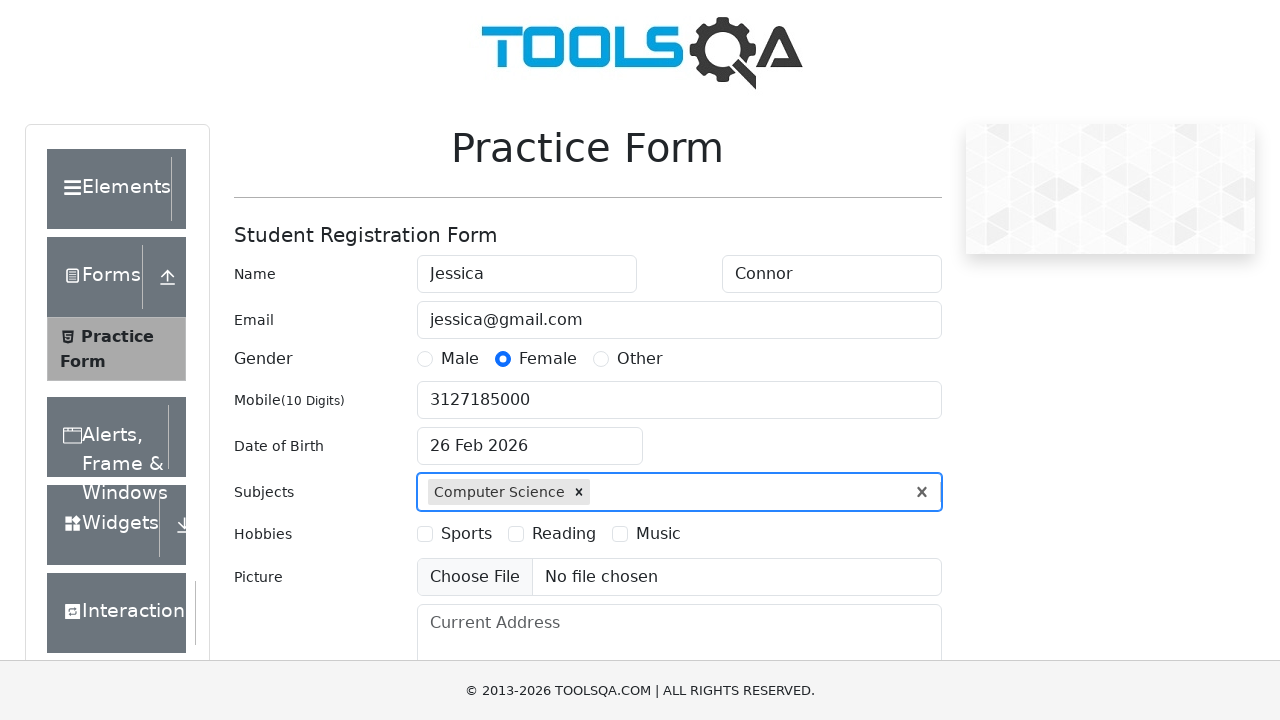

Checked the Reading hobby checkbox at (564, 534) on xpath=//label[@for='hobbies-checkbox-2']
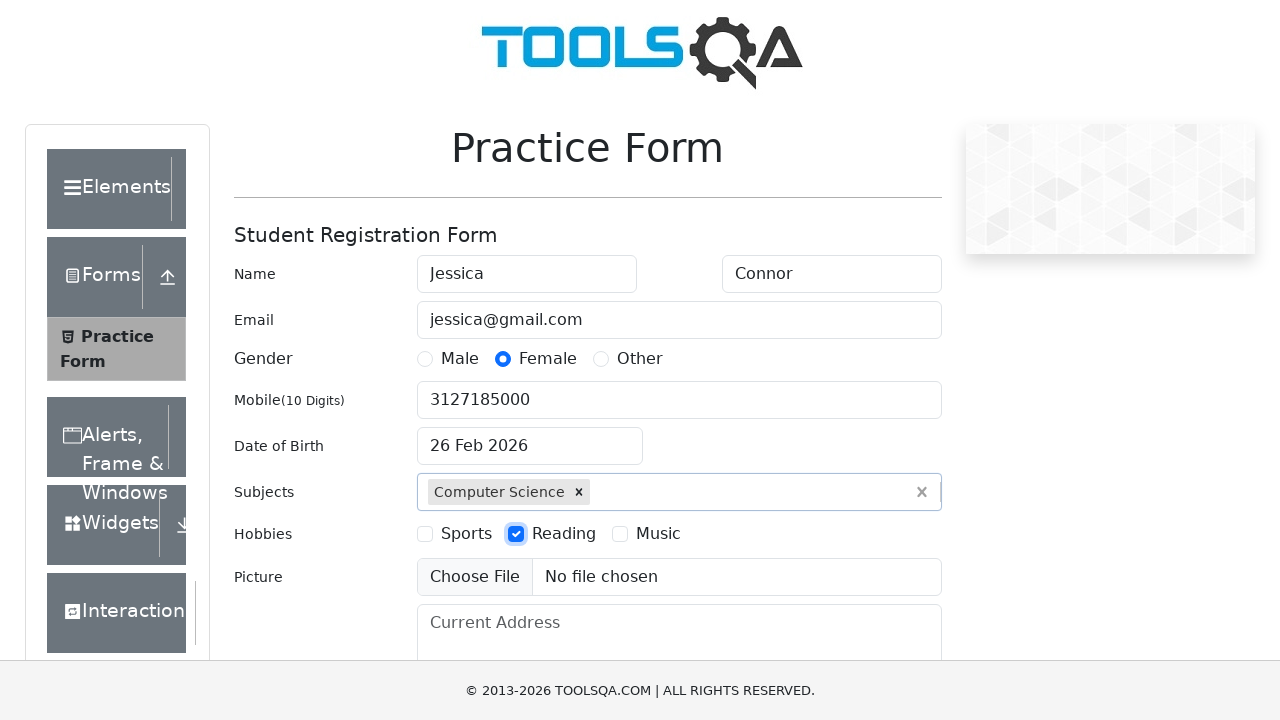

Clicked Submit button to submit the practice form at (885, 499) on xpath=//button[normalize-space(text())='Submit']
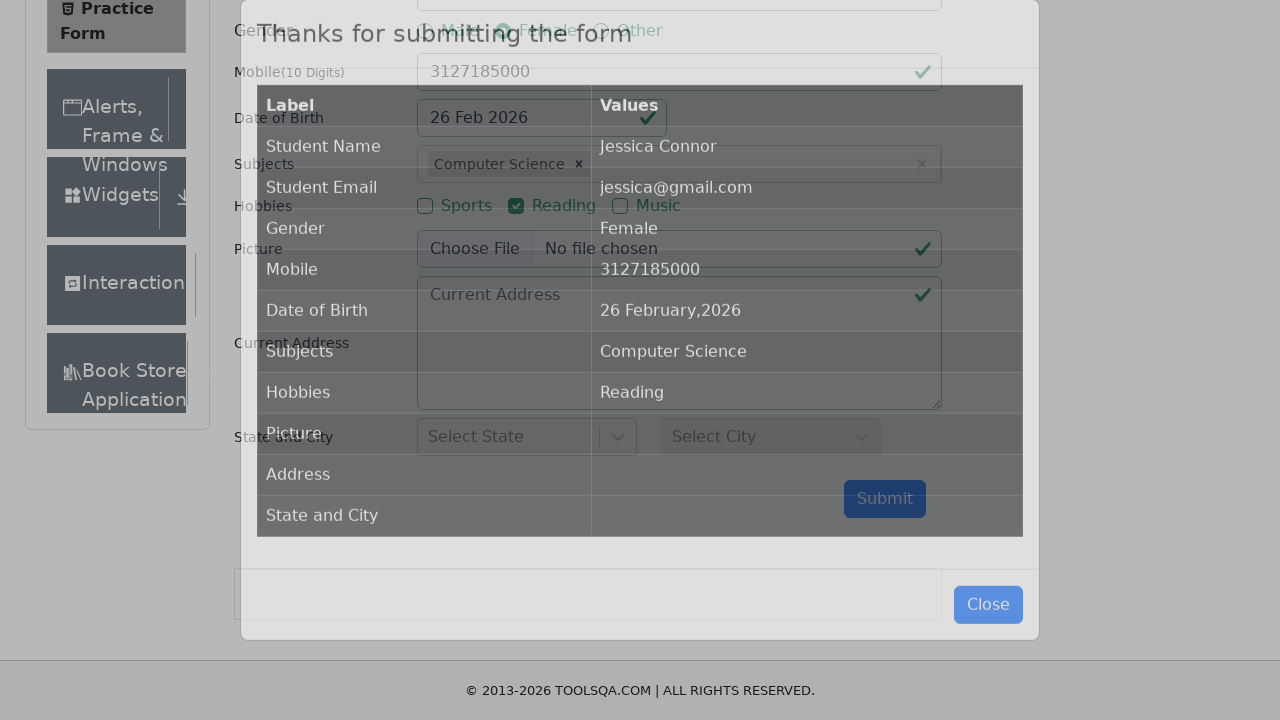

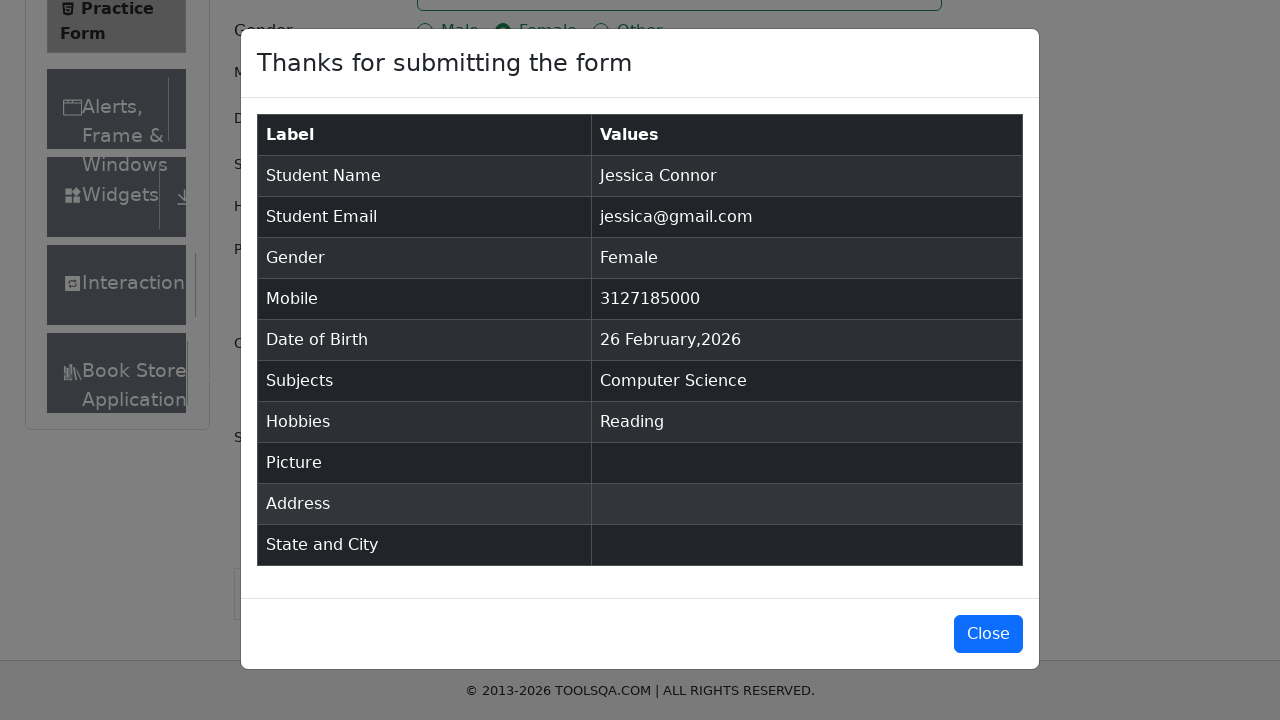